Tests adding multiple products to cart on an e-commerce page by finding specific items and clicking their add to cart buttons

Starting URL: https://rahulshettyacademy.com/seleniumPractise/

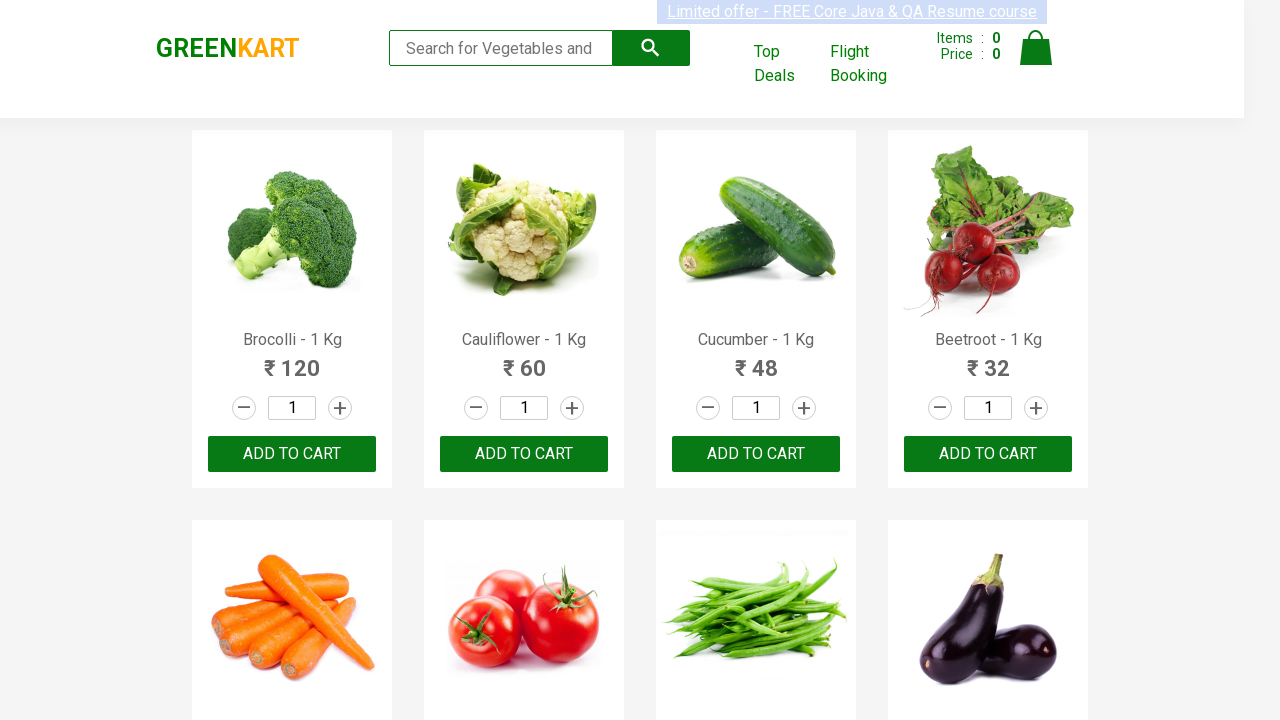

Located all product name elements
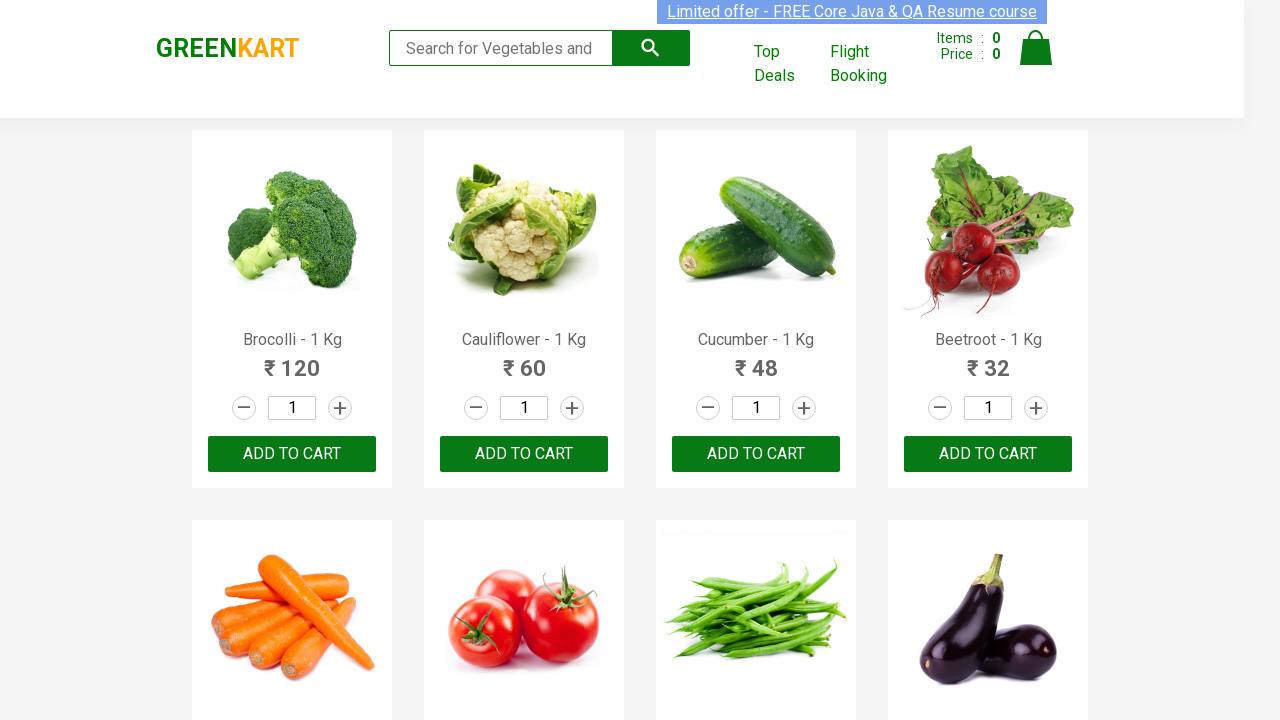

Located all add to cart buttons
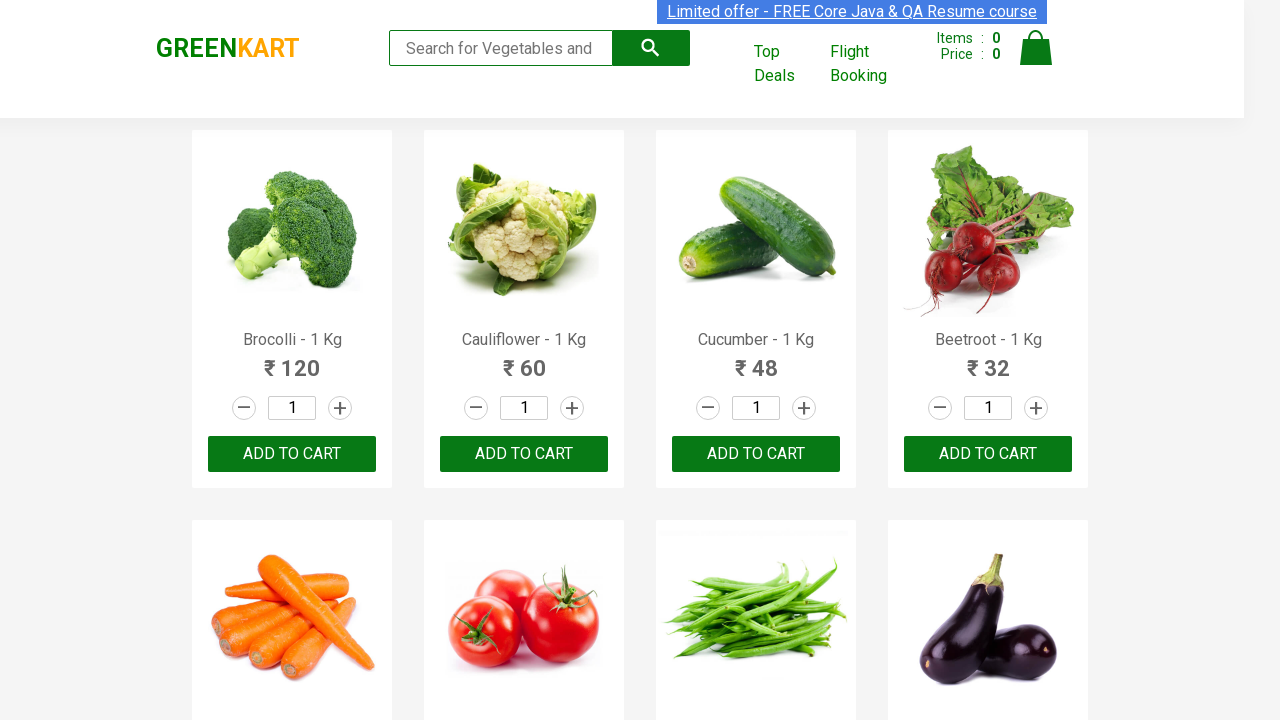

Retrieved product name text at index 0
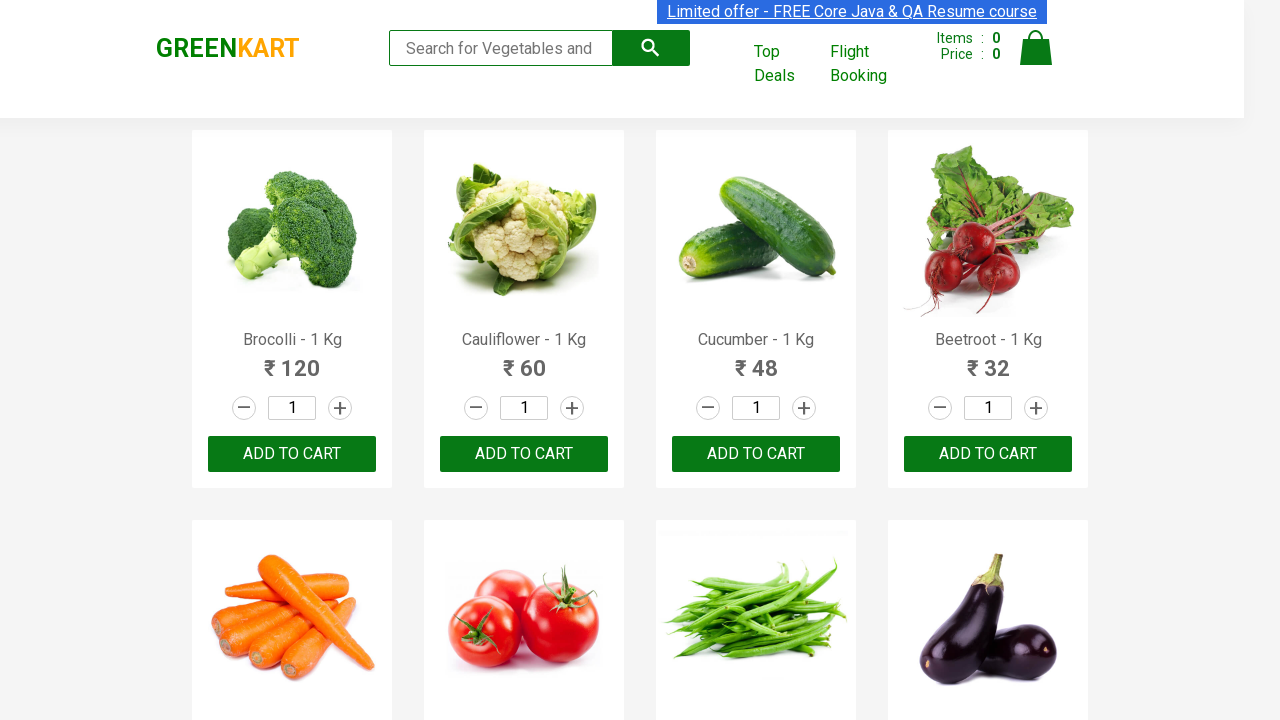

Clicked add to cart button for product 'Brocolli' at (292, 454) on div[class='product'] button >> nth=0
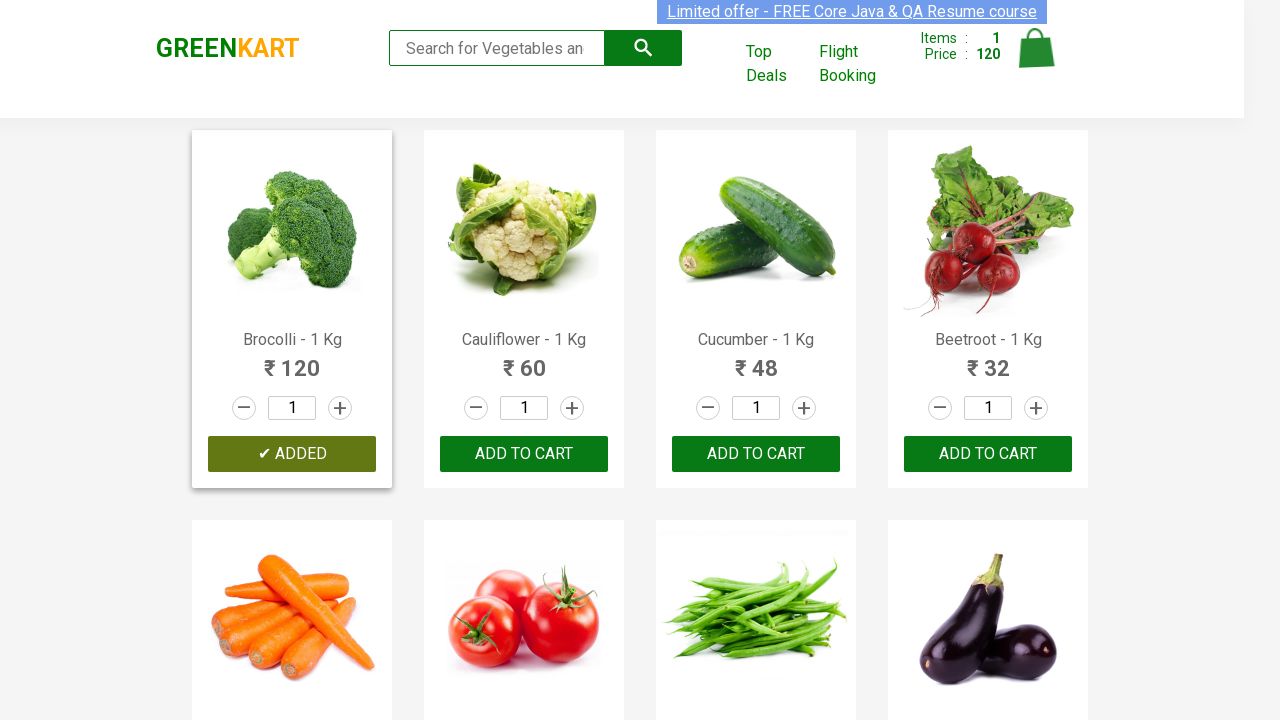

Retrieved product name text at index 1
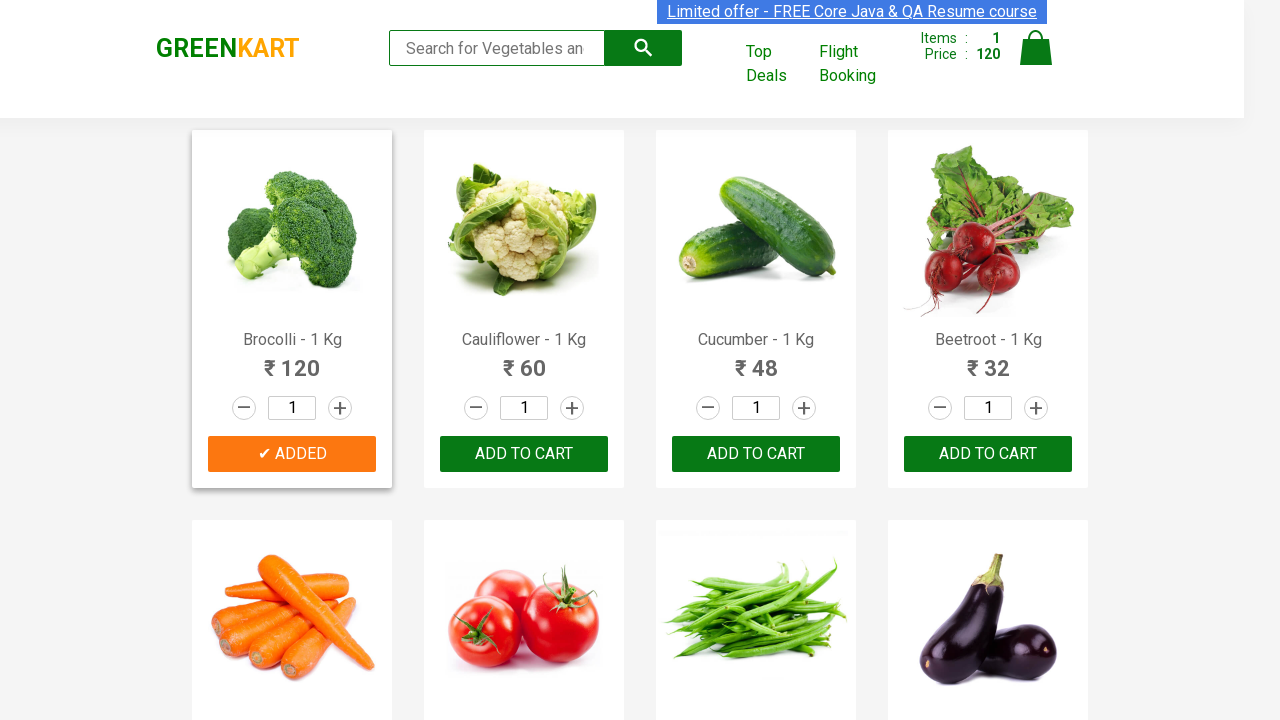

Retrieved product name text at index 2
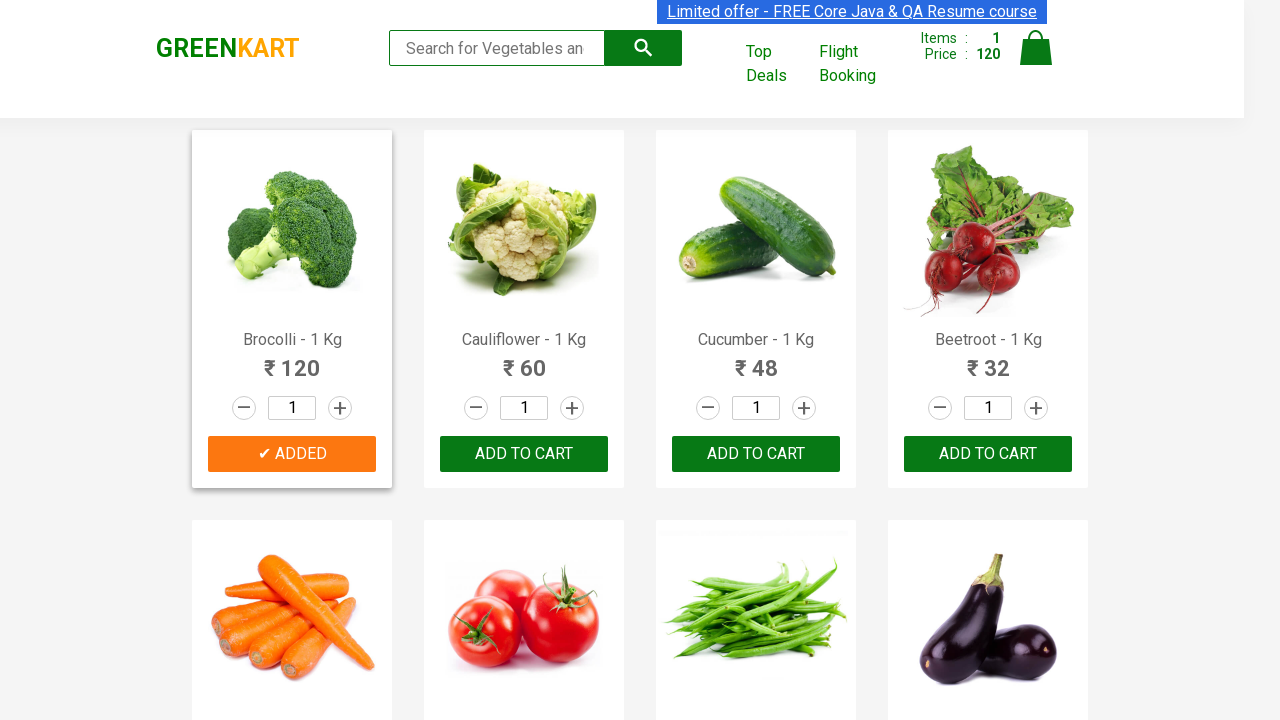

Clicked add to cart button for product 'Cucumber' at (756, 454) on div[class='product'] button >> nth=2
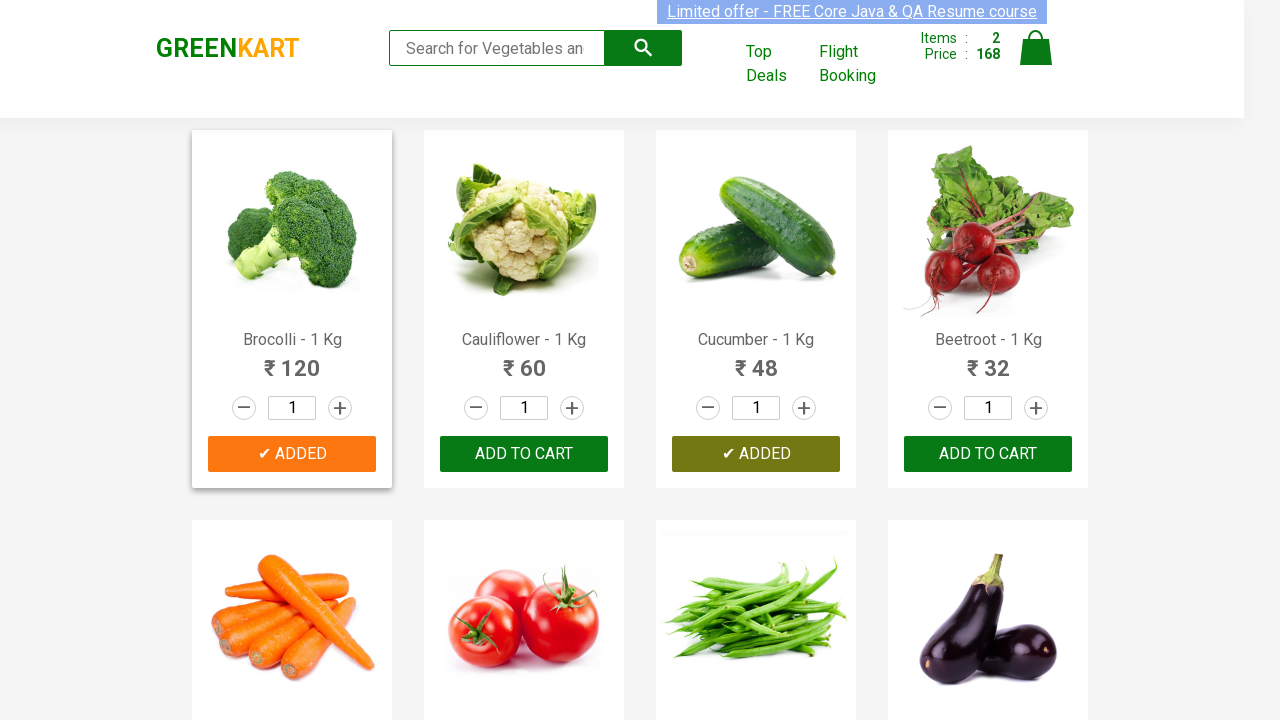

Retrieved product name text at index 3
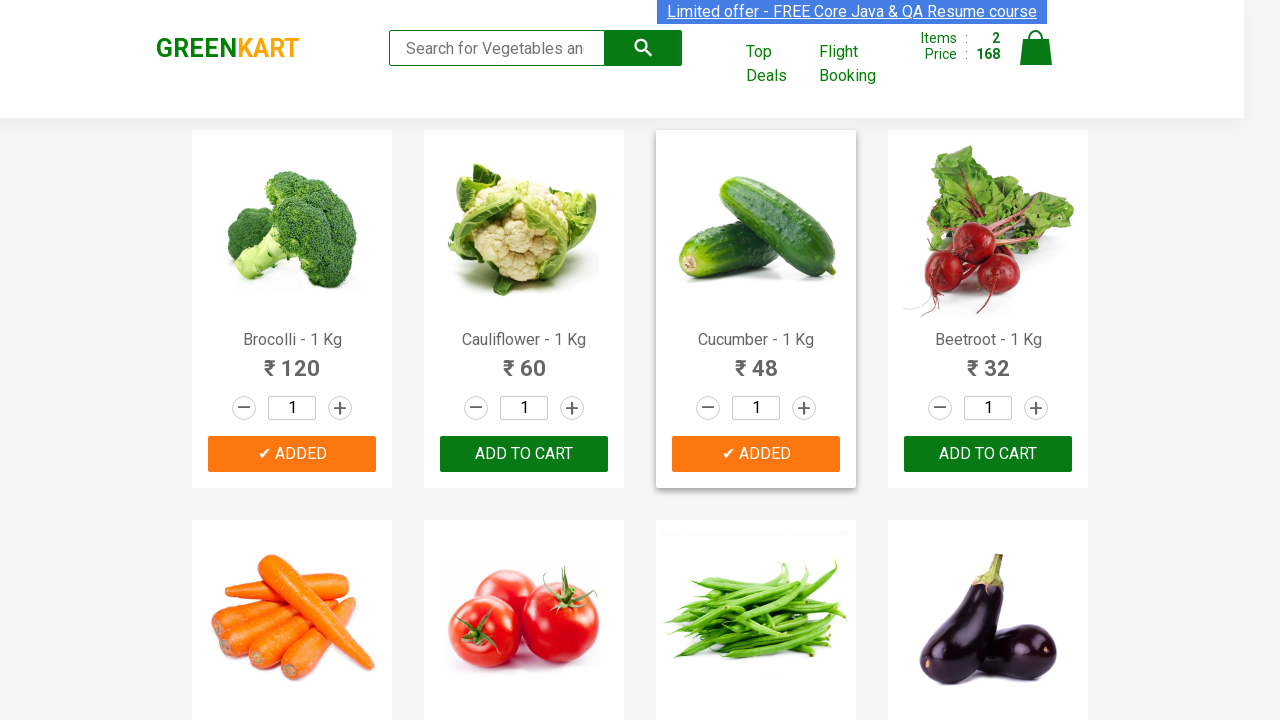

Retrieved product name text at index 4
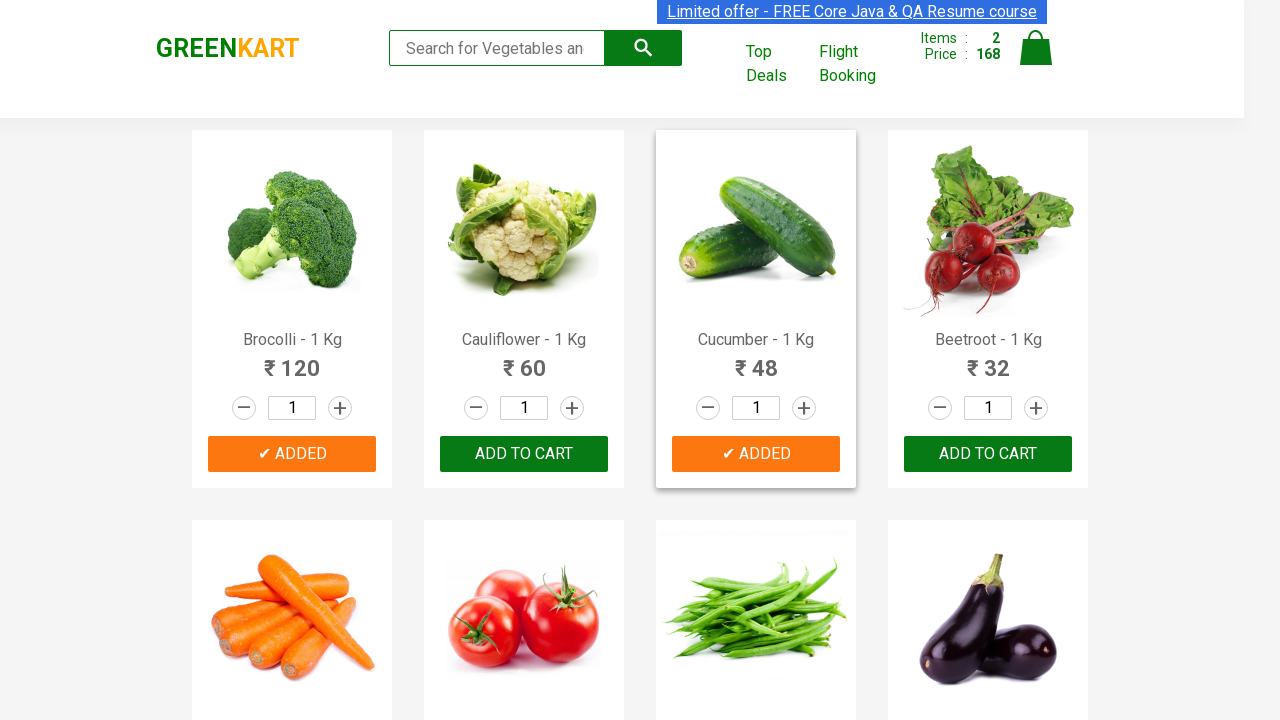

Retrieved product name text at index 5
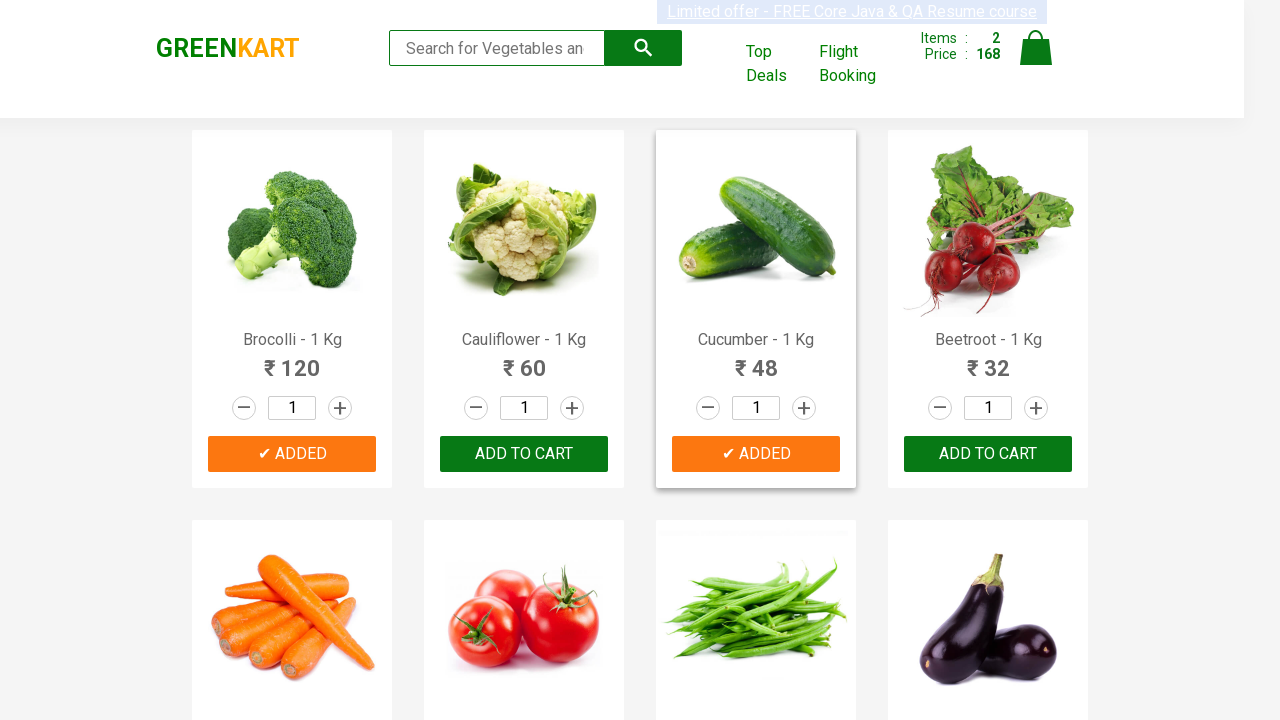

Retrieved product name text at index 6
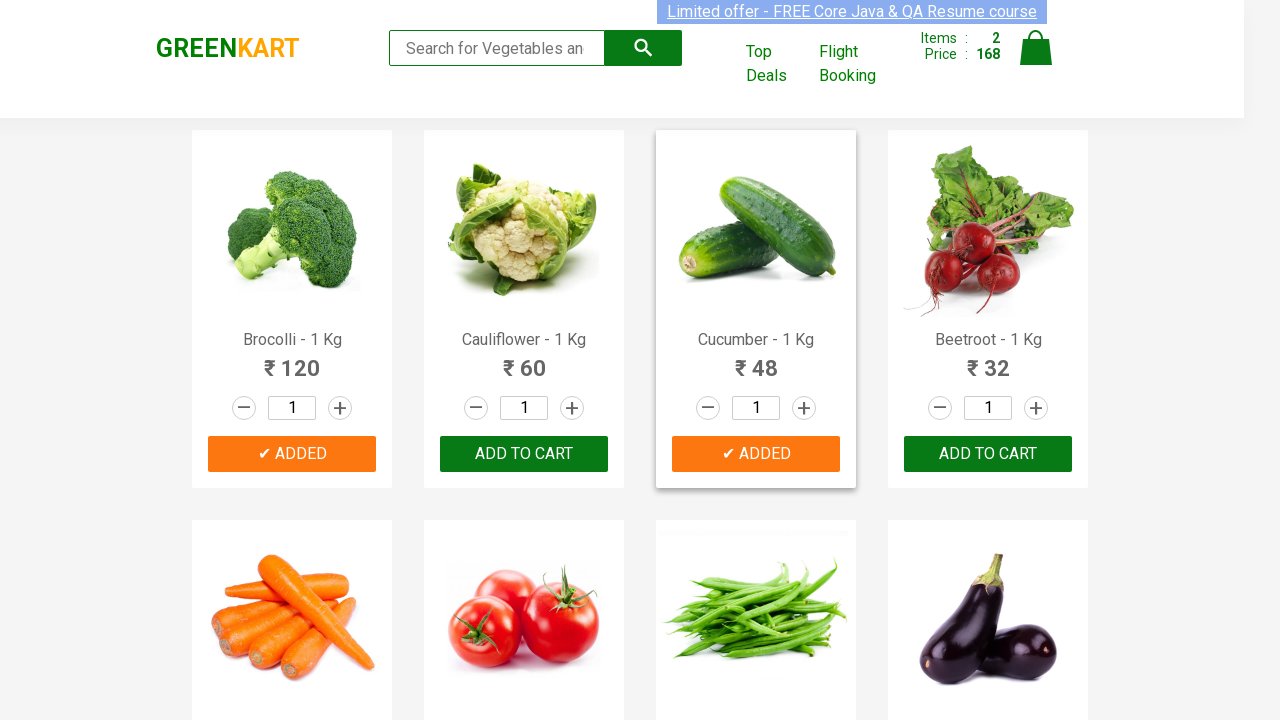

Clicked add to cart button for product 'Beans' at (756, 360) on div[class='product'] button >> nth=6
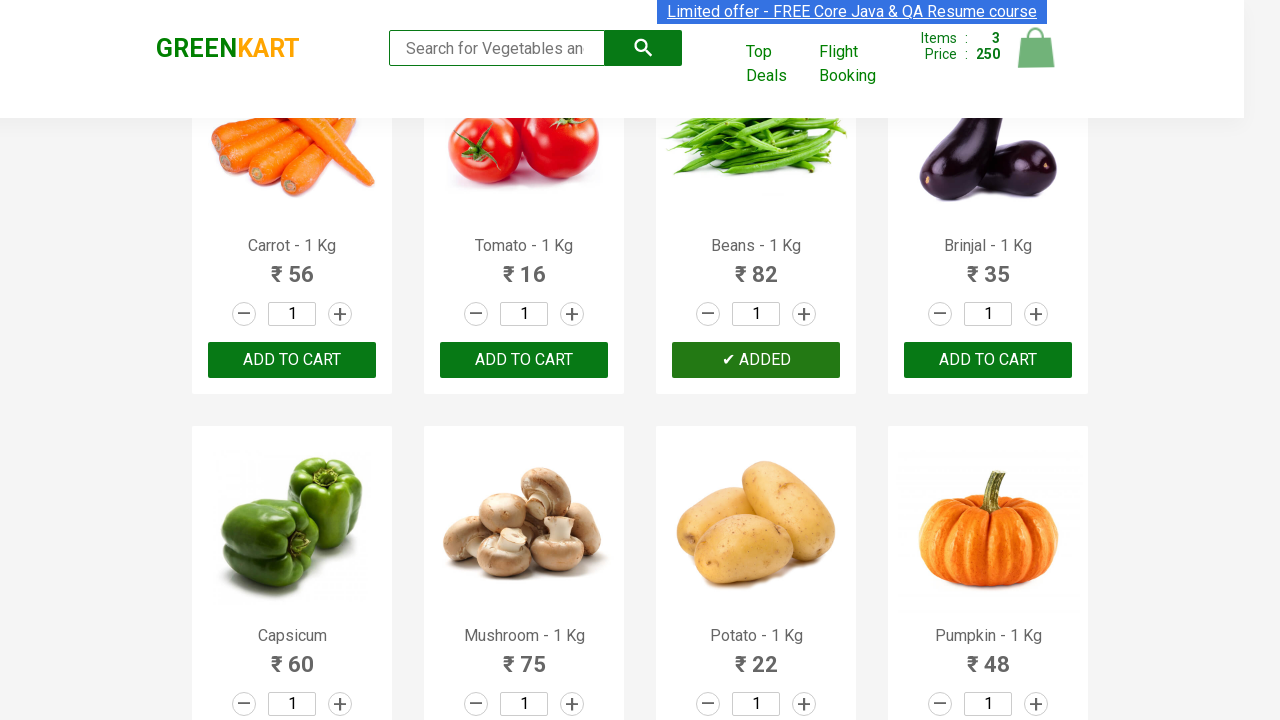

Retrieved product name text at index 7
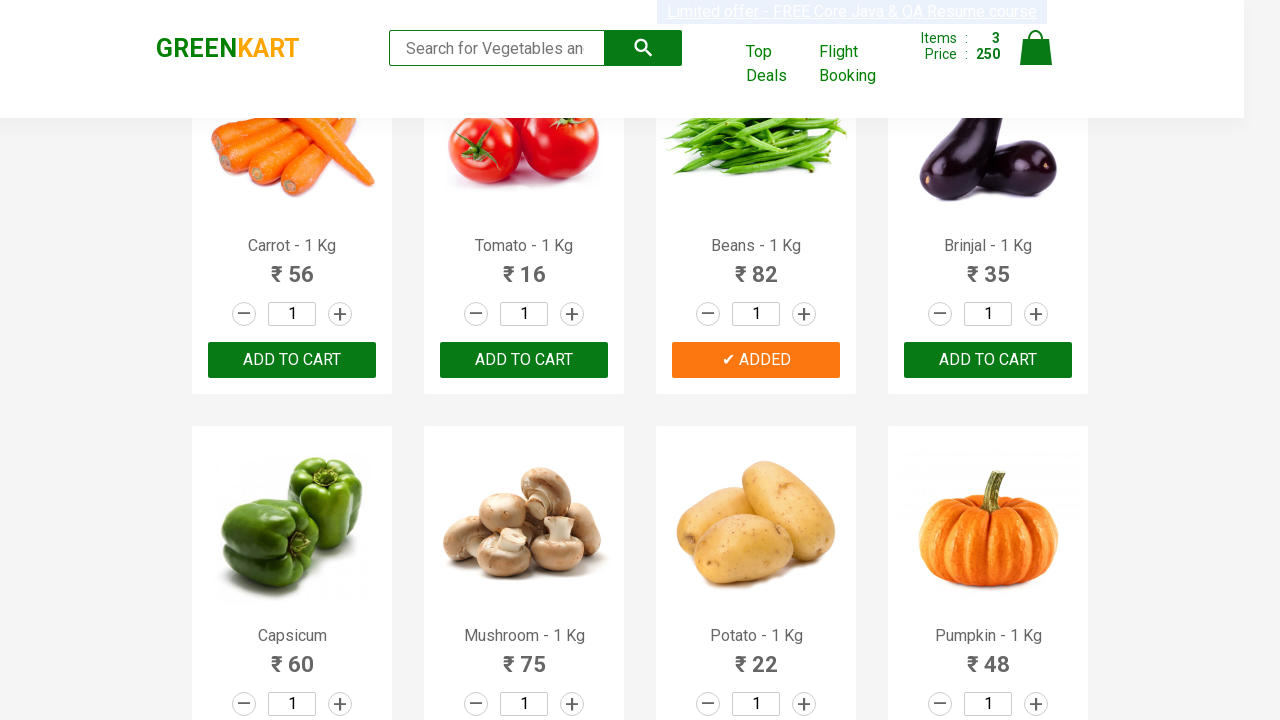

Retrieved product name text at index 8
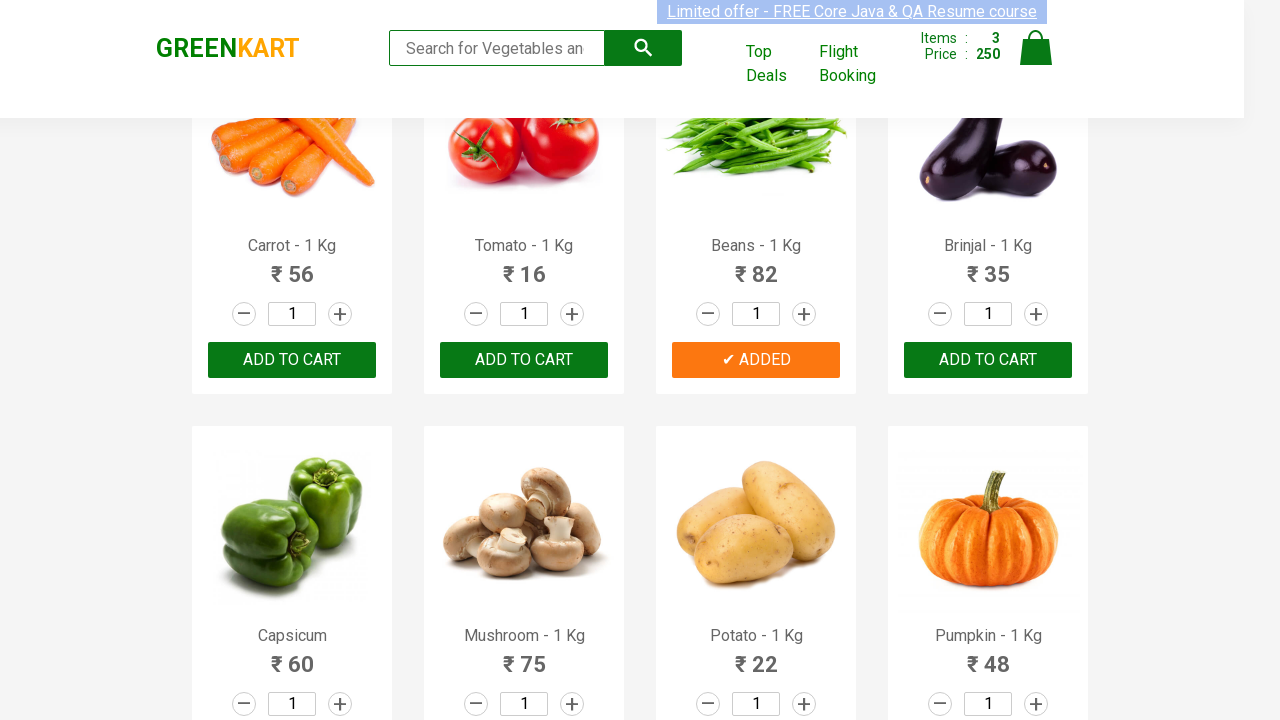

Retrieved product name text at index 9
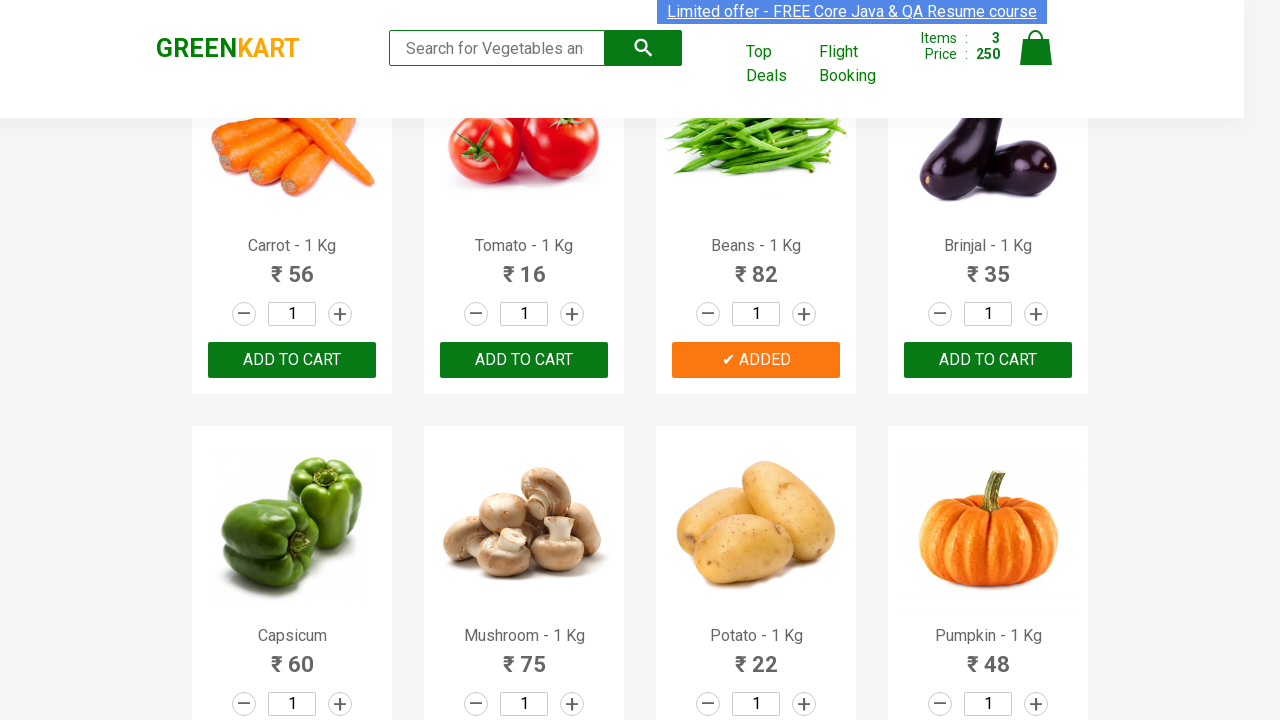

Retrieved product name text at index 10
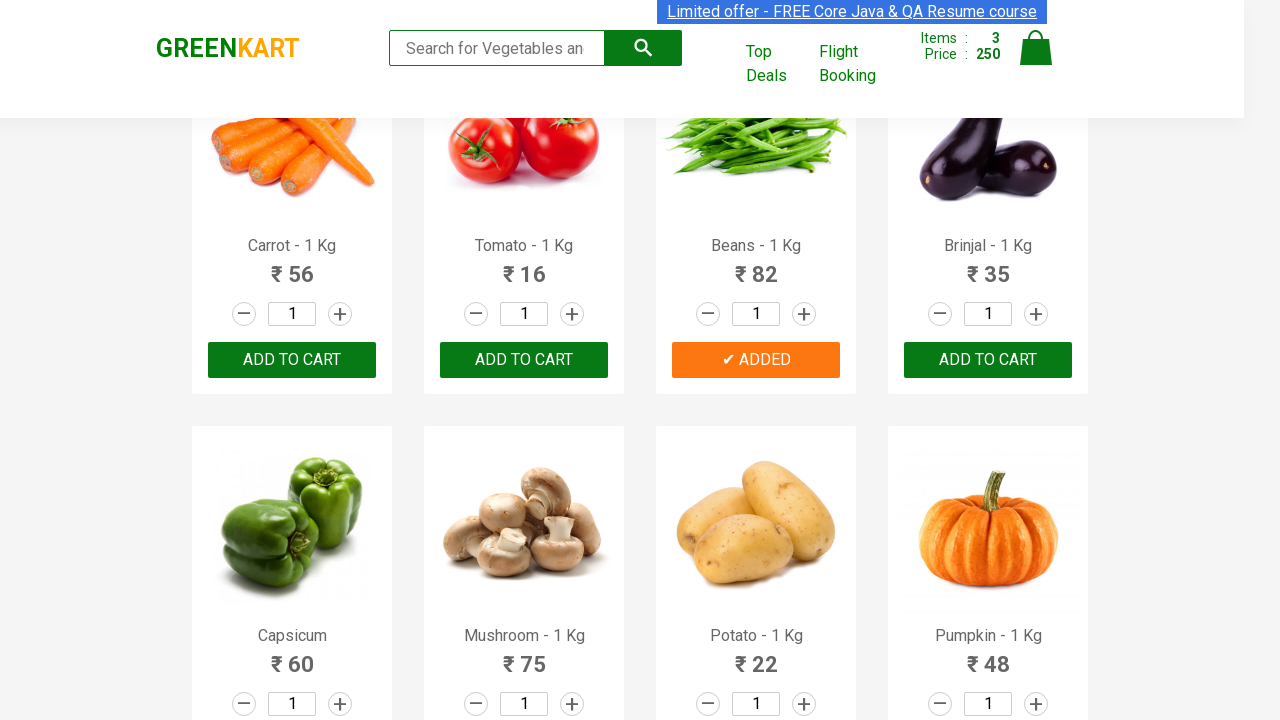

Retrieved product name text at index 11
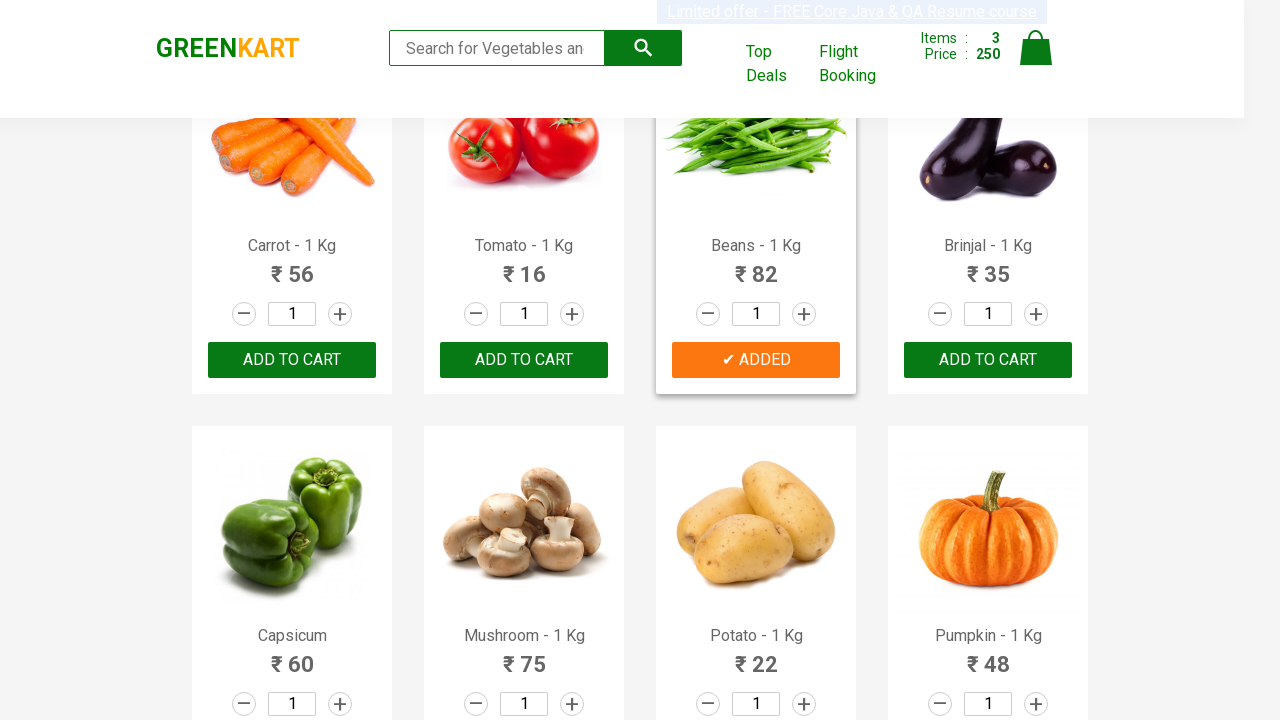

Retrieved product name text at index 12
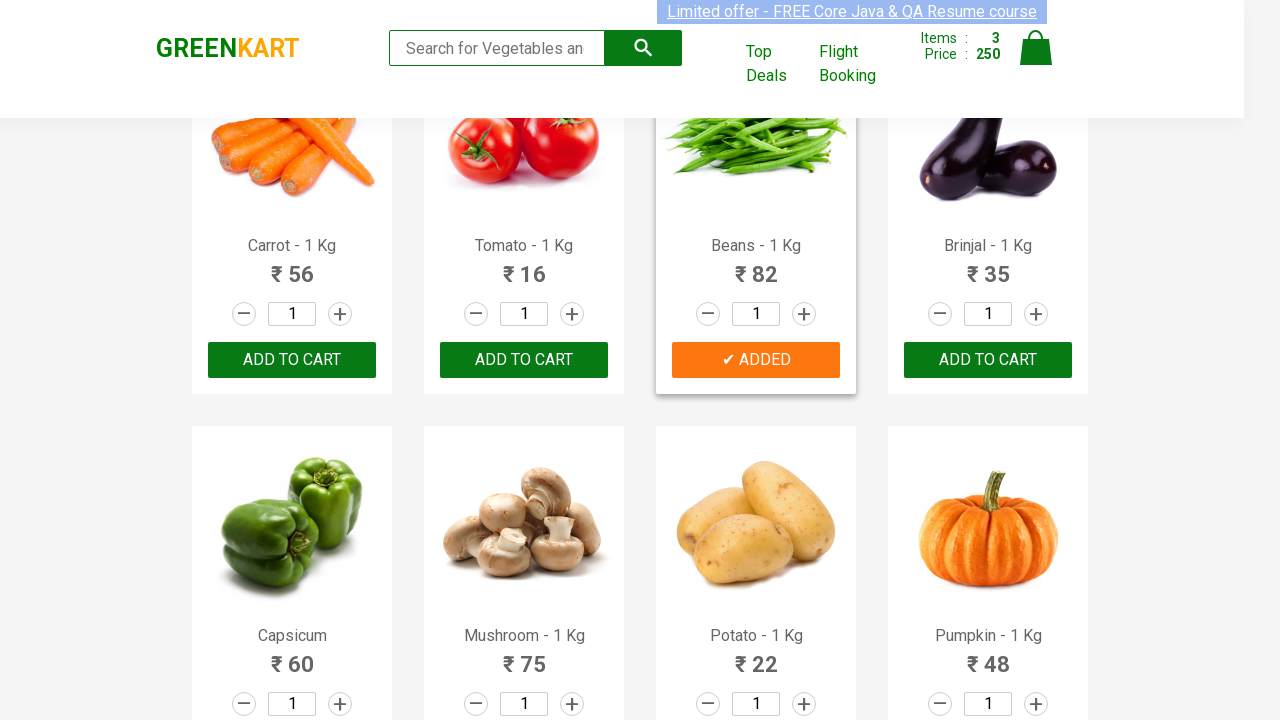

Retrieved product name text at index 13
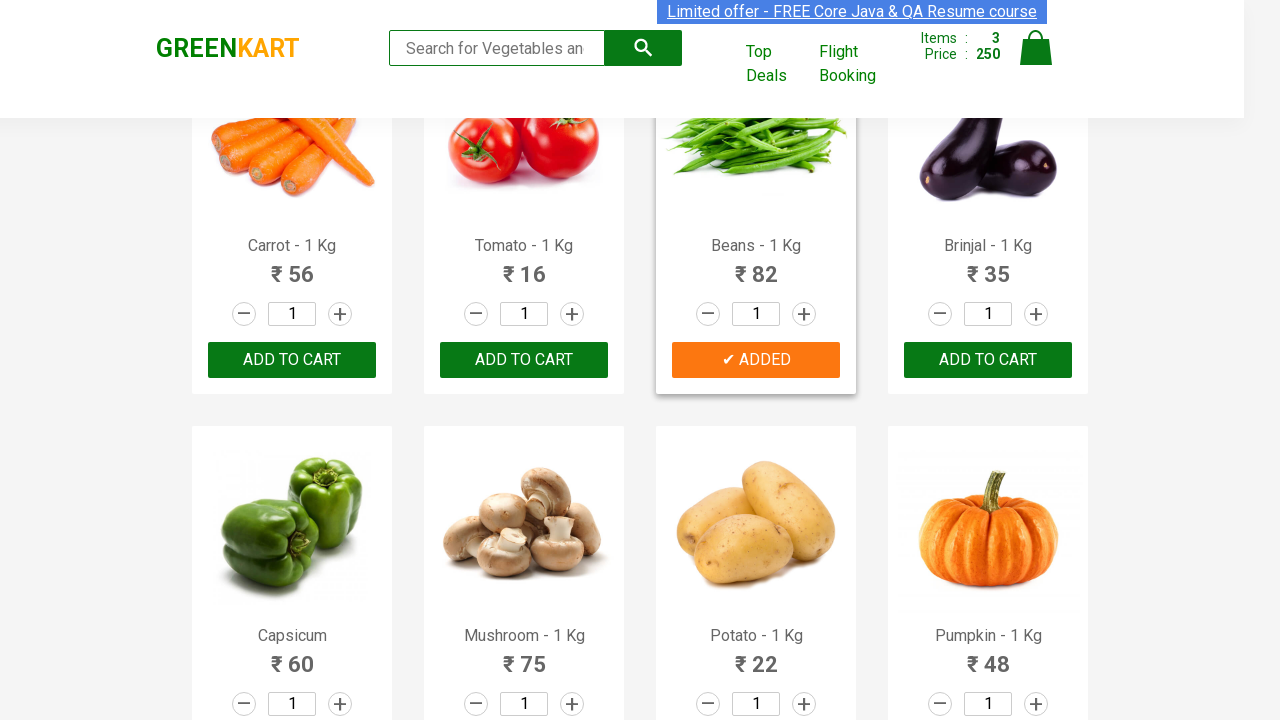

Retrieved product name text at index 14
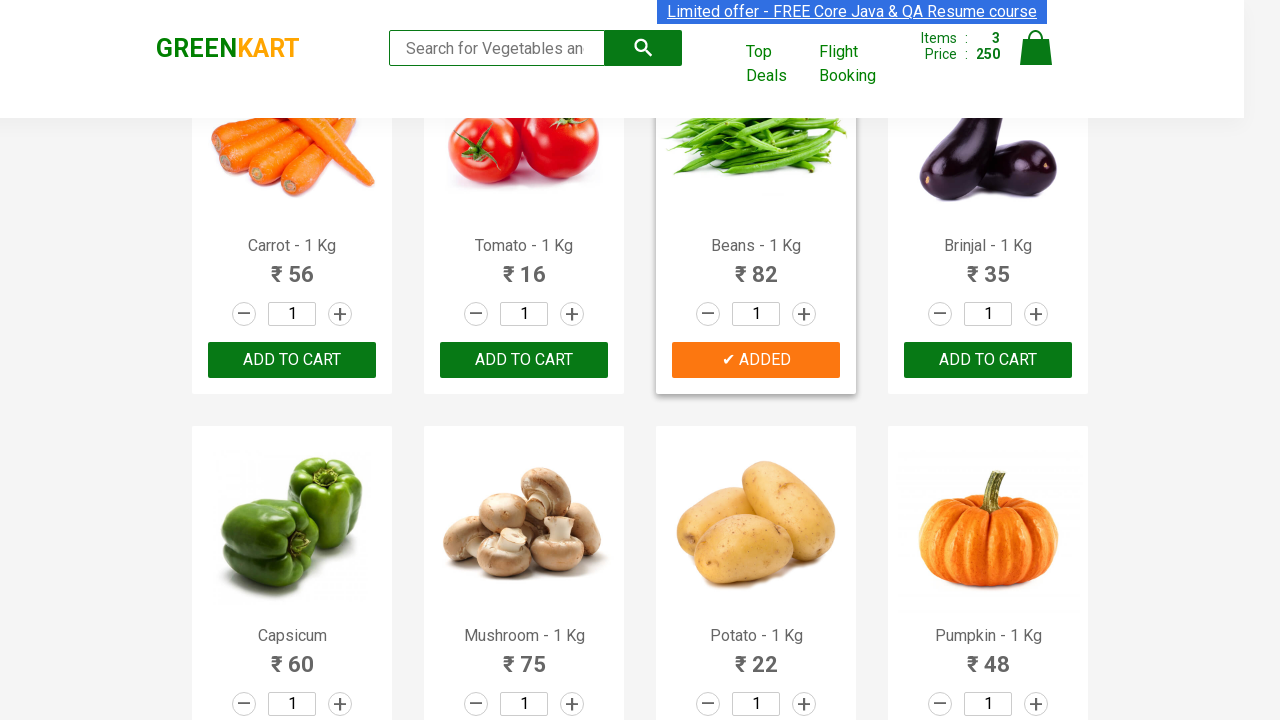

Retrieved product name text at index 15
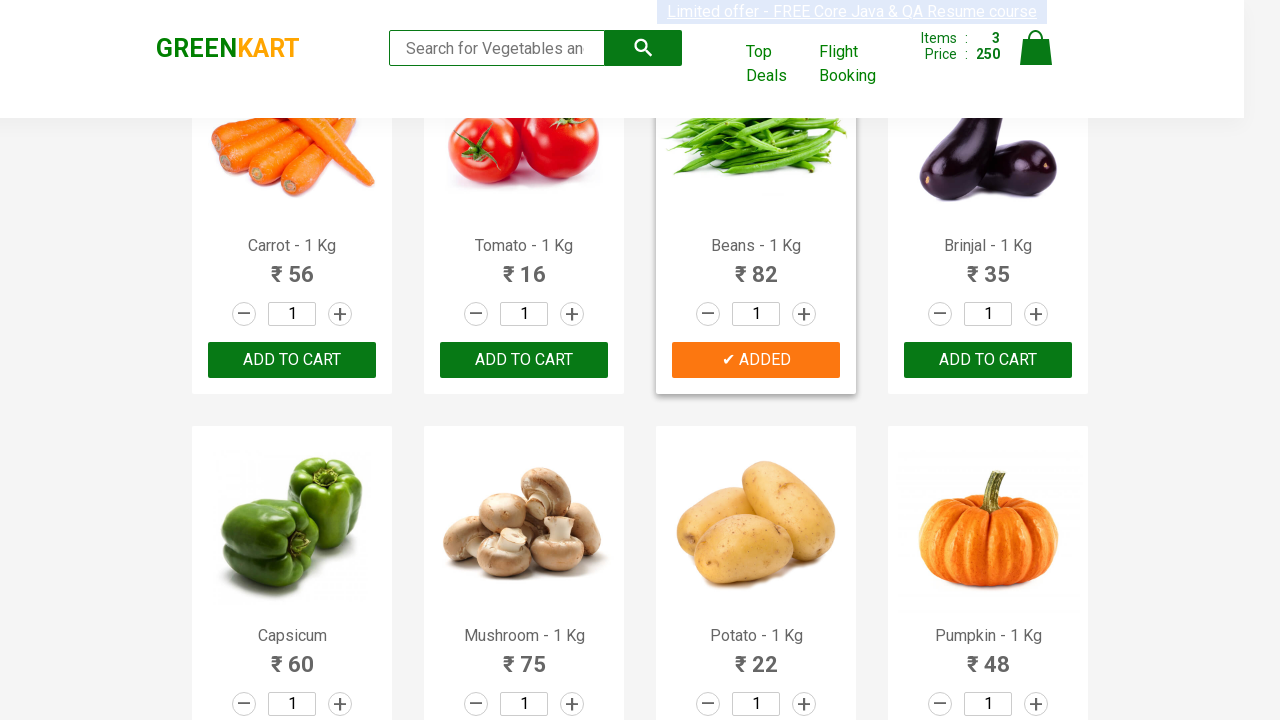

Clicked add to cart button for product 'Banana' at (988, 360) on div[class='product'] button >> nth=15
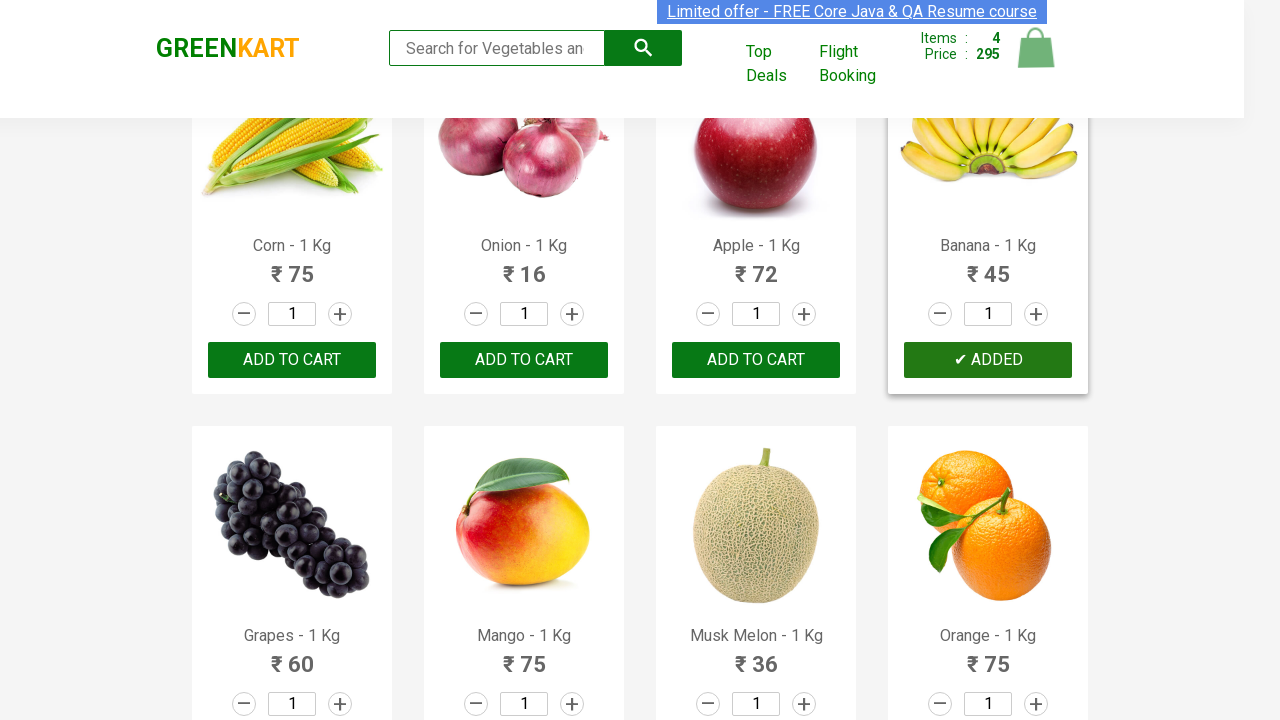

All 4 items successfully added to cart
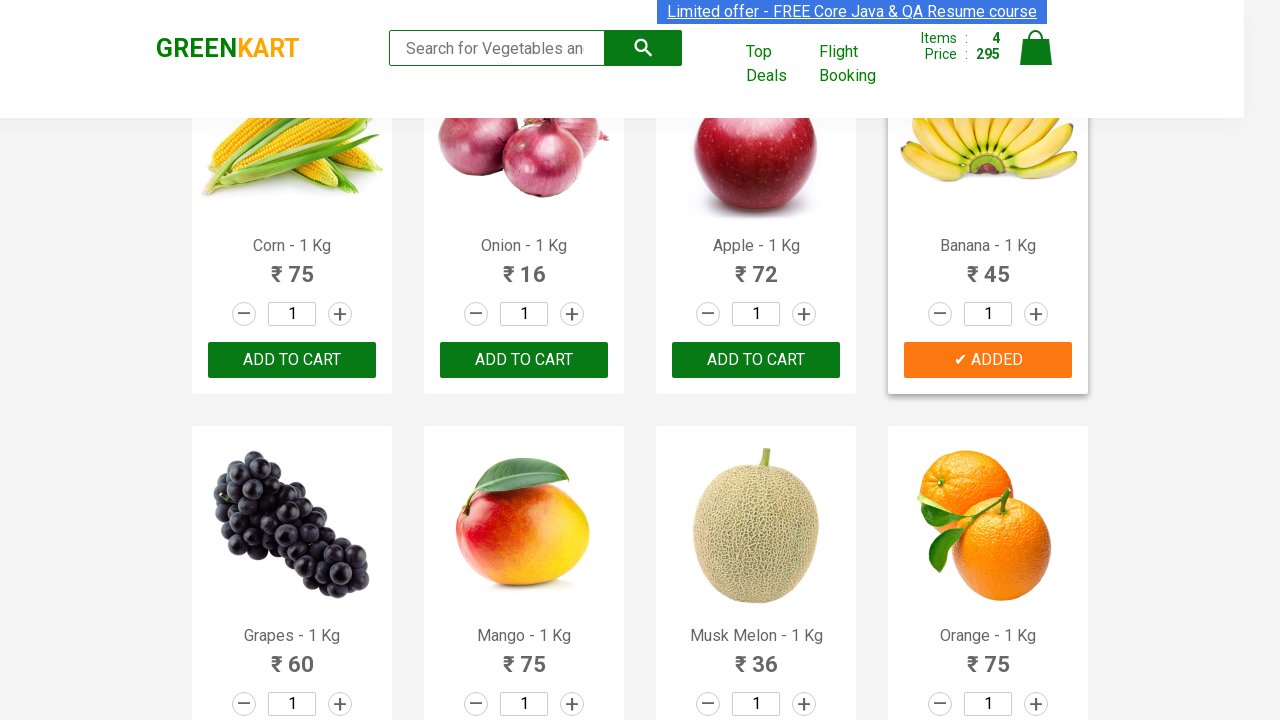

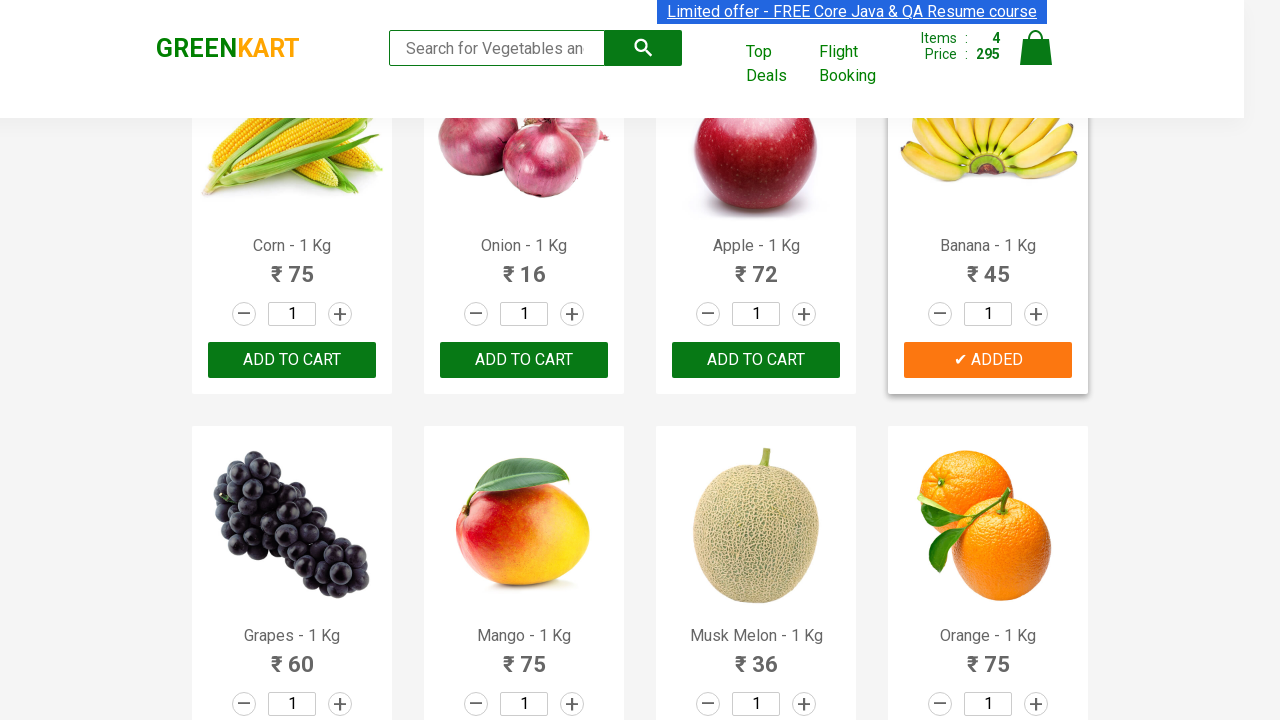